Tests editing a todo item by double-clicking, filling new text, and pressing Enter

Starting URL: https://demo.playwright.dev/todomvc

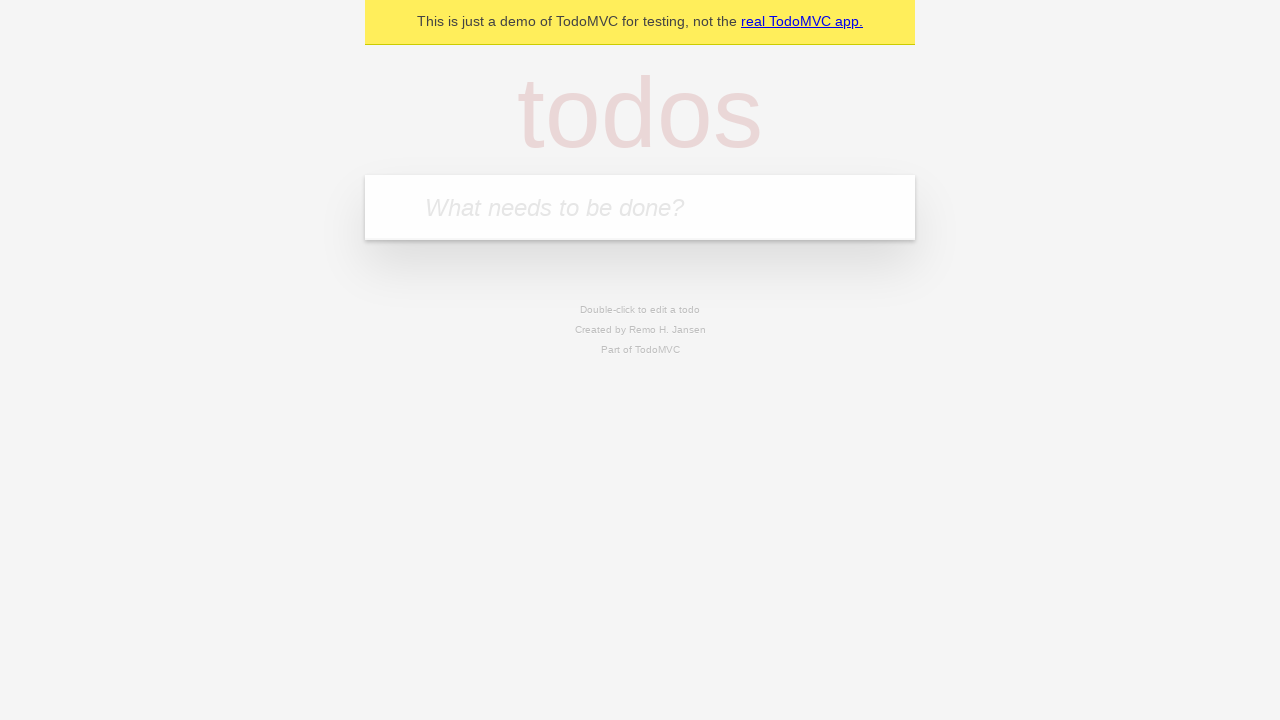

Filled todo input field with 'buy some cheese' on internal:attr=[placeholder="What needs to be done?"i]
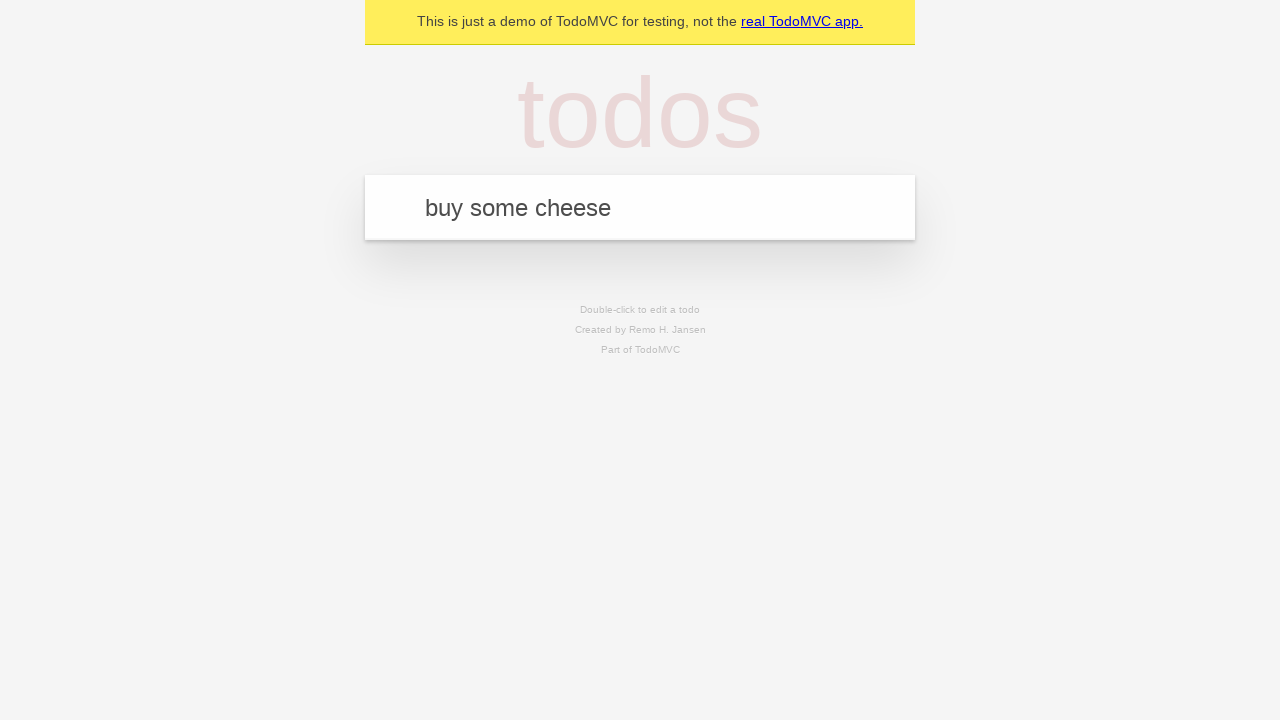

Pressed Enter to create todo 'buy some cheese' on internal:attr=[placeholder="What needs to be done?"i]
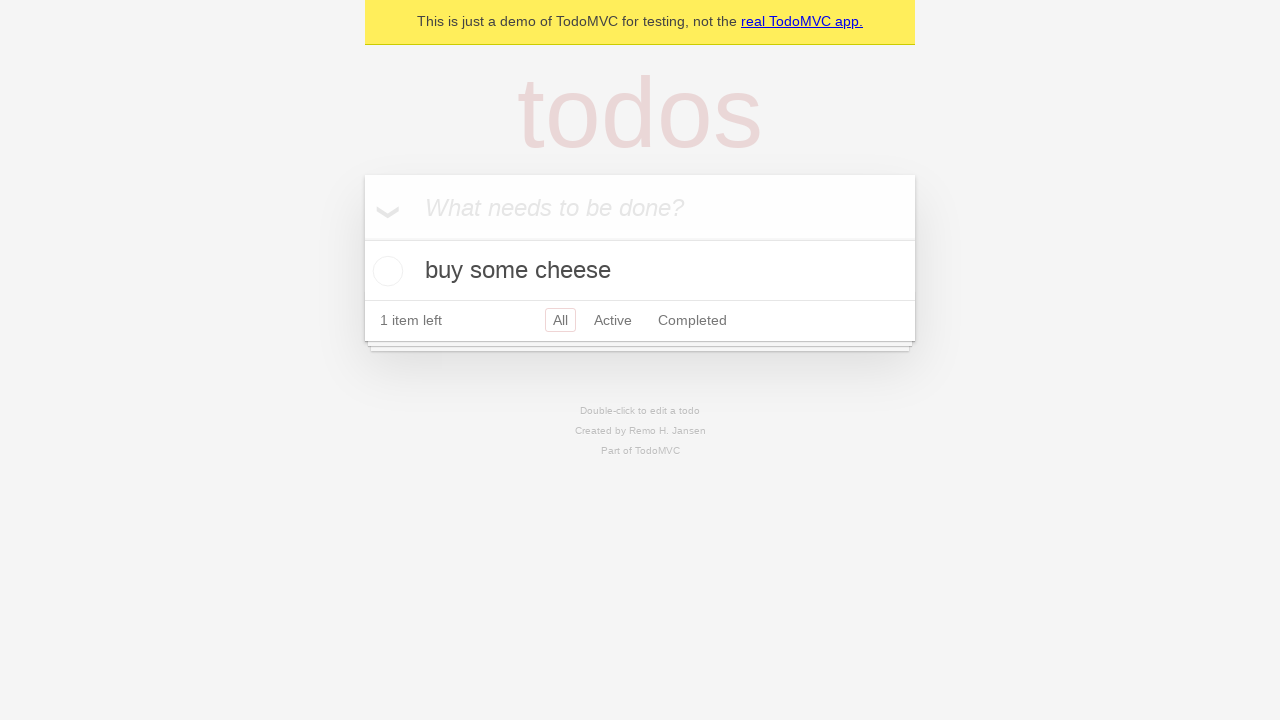

Filled todo input field with 'feed the cat' on internal:attr=[placeholder="What needs to be done?"i]
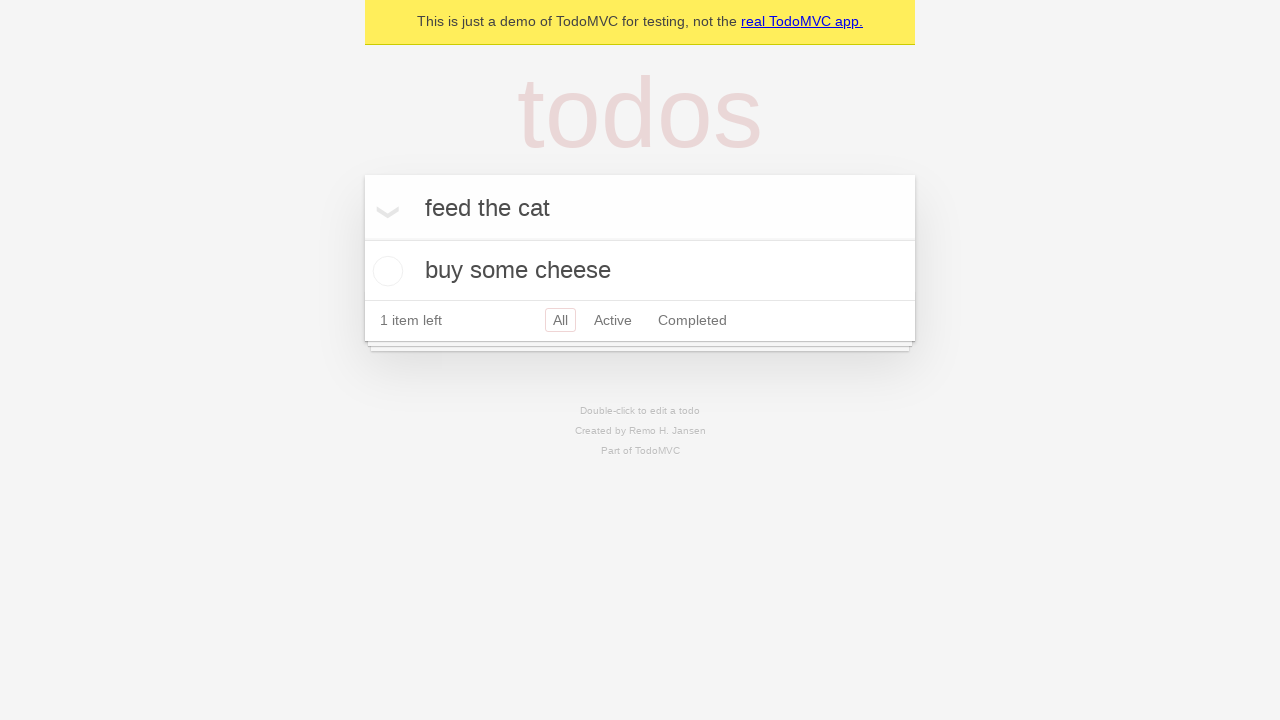

Pressed Enter to create todo 'feed the cat' on internal:attr=[placeholder="What needs to be done?"i]
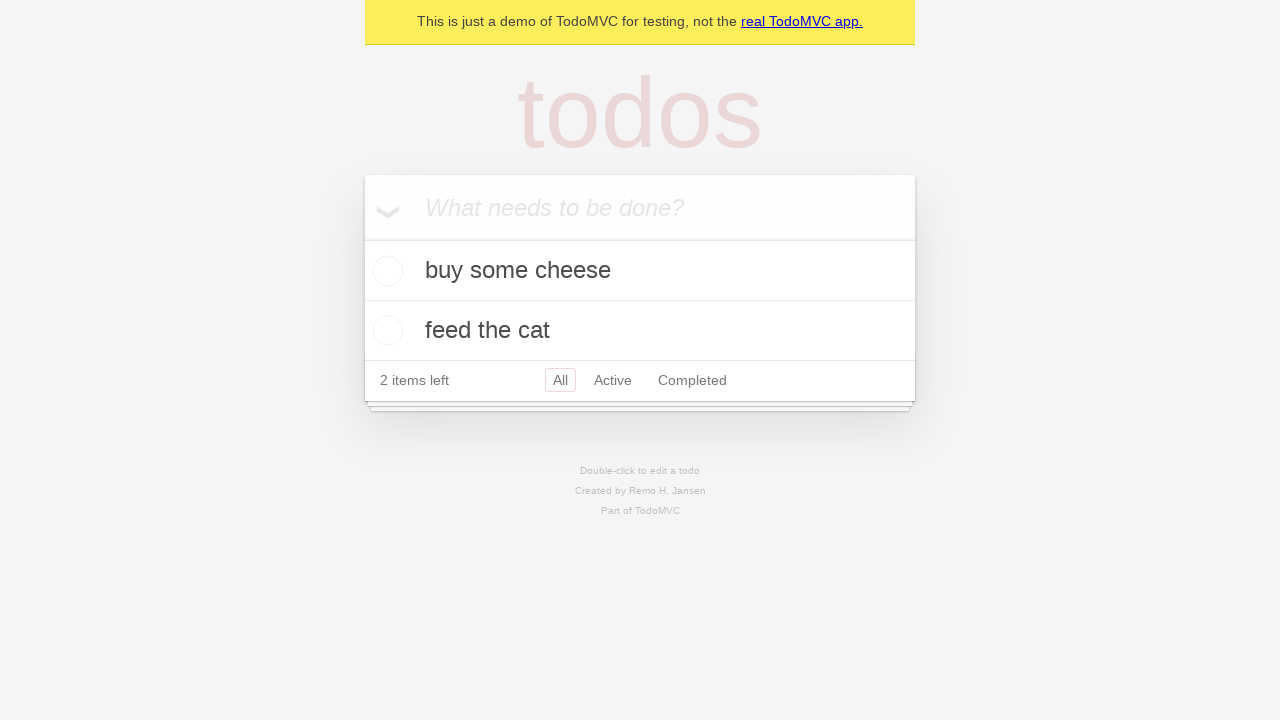

Filled todo input field with 'book a doctors appointment' on internal:attr=[placeholder="What needs to be done?"i]
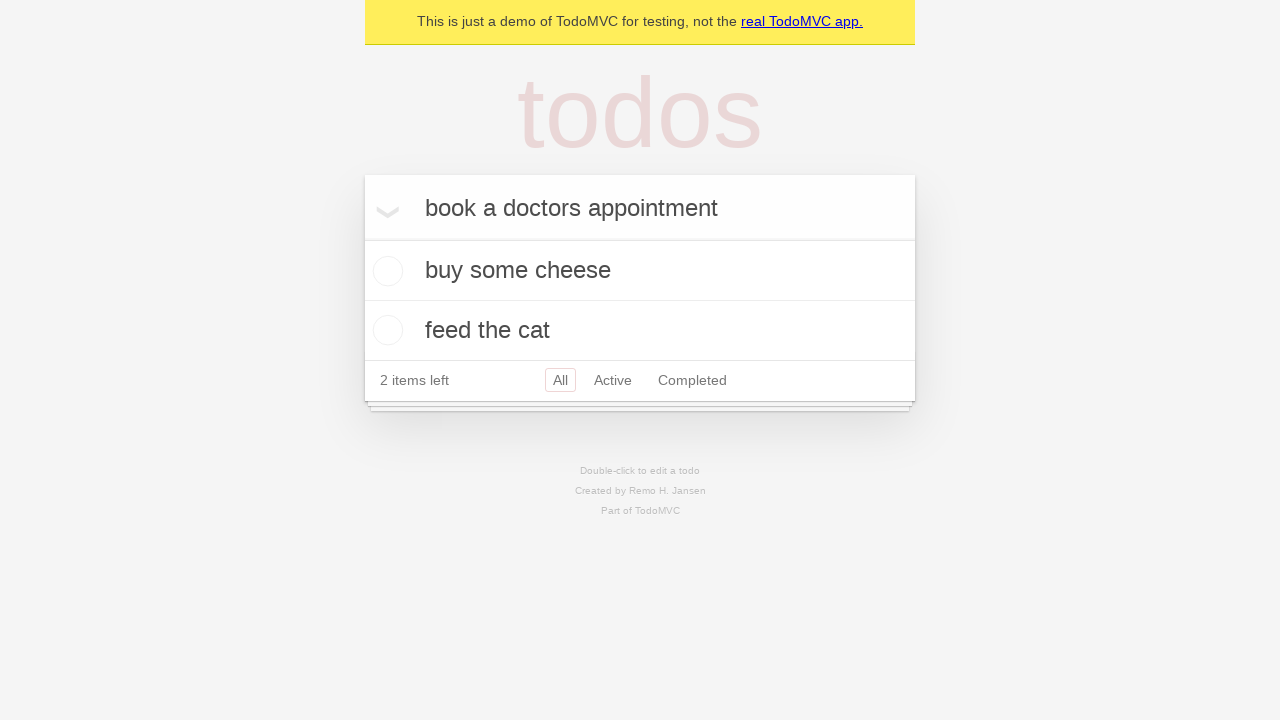

Pressed Enter to create todo 'book a doctors appointment' on internal:attr=[placeholder="What needs to be done?"i]
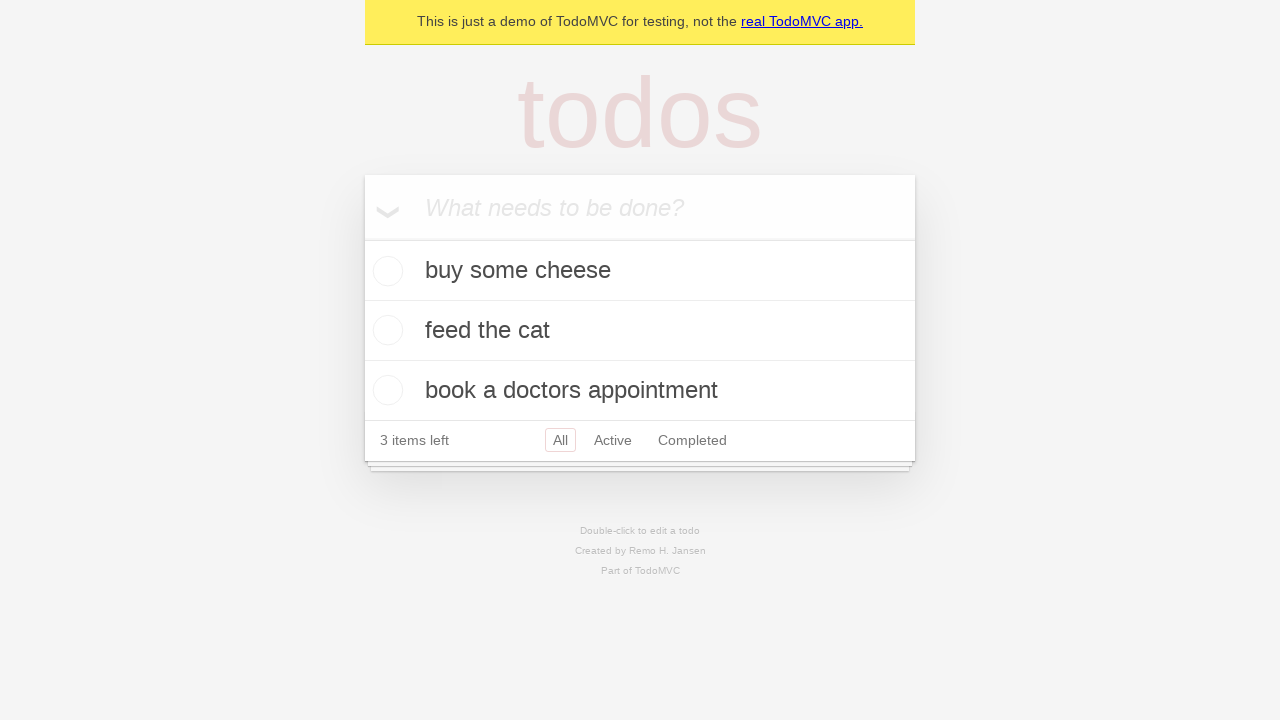

All 3 todo items loaded
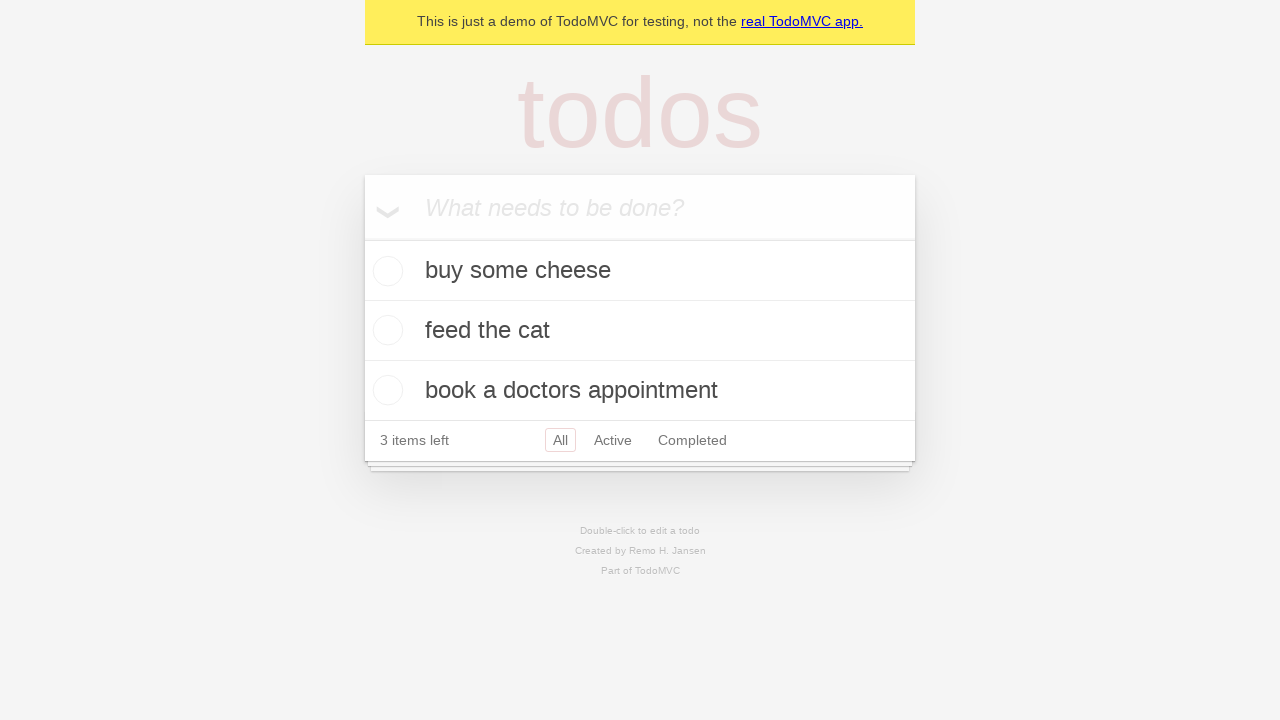

Double-clicked second todo item to enter edit mode at (640, 331) on [data-testid='todo-item'] >> nth=1
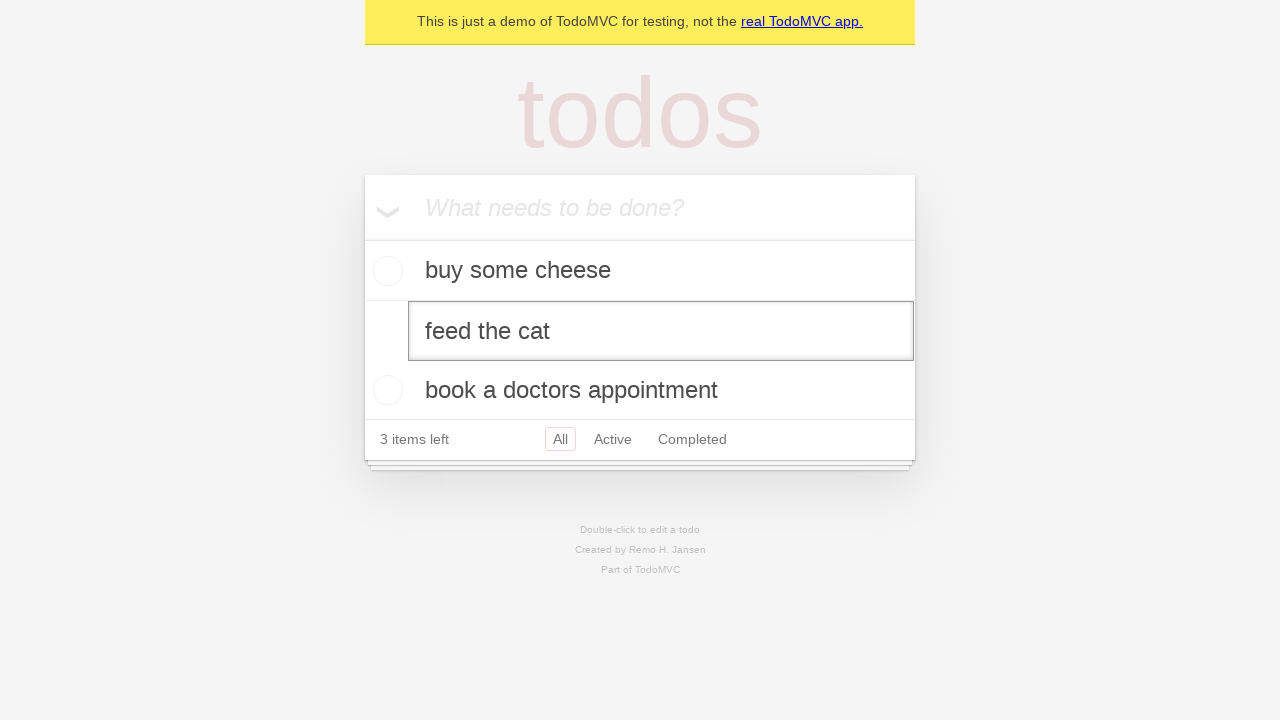

Filled edit textbox with 'buy some sausages' on [data-testid='todo-item'] >> nth=1 >> internal:role=textbox[name="Edit"i]
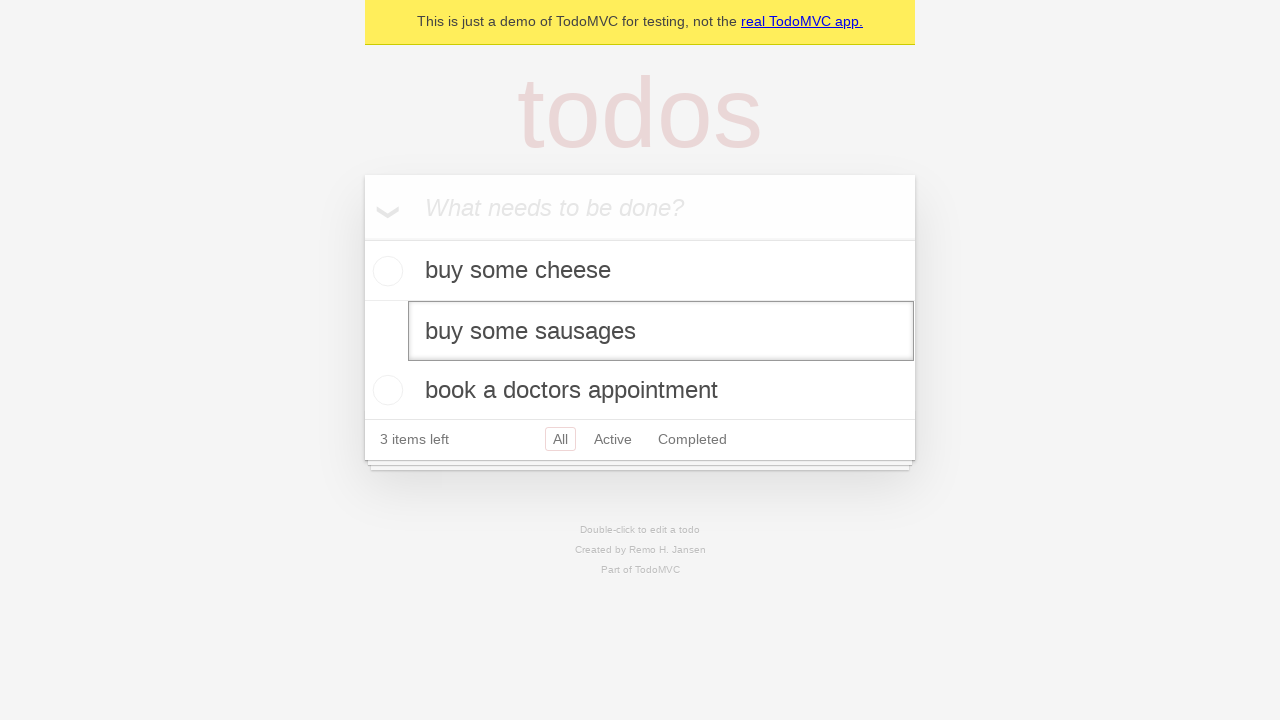

Pressed Enter to save edited todo item on [data-testid='todo-item'] >> nth=1 >> internal:role=textbox[name="Edit"i]
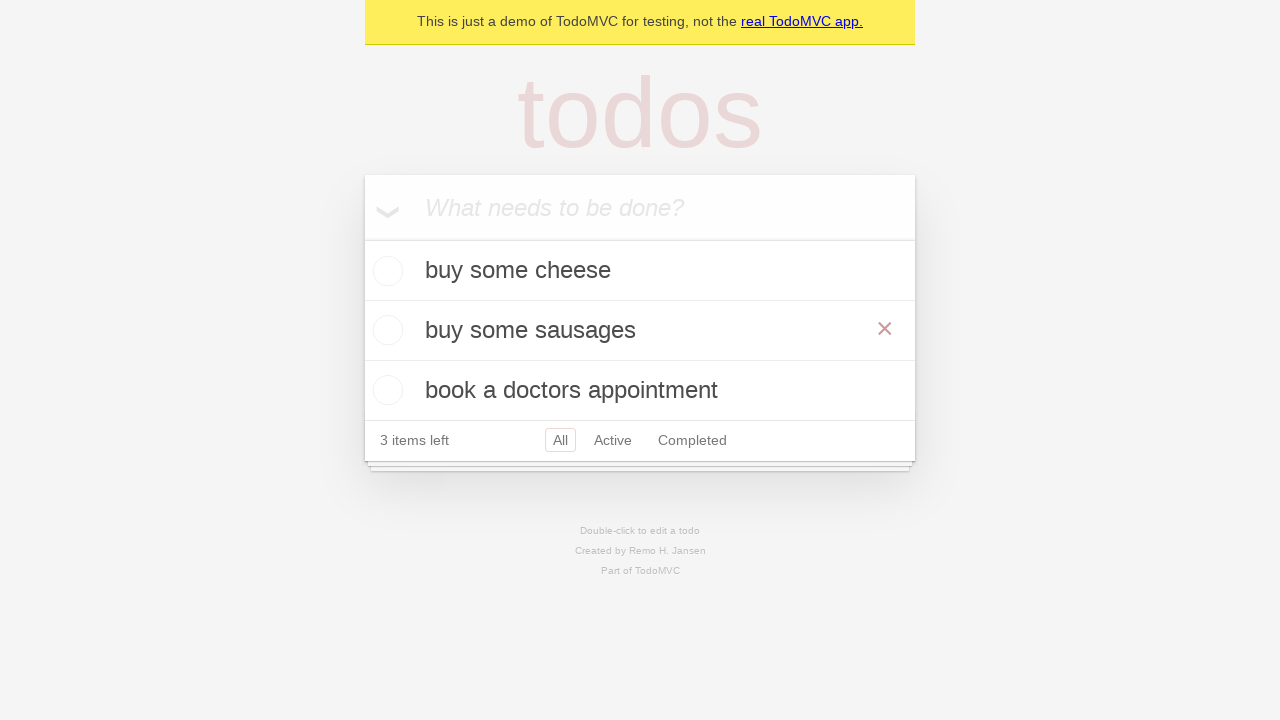

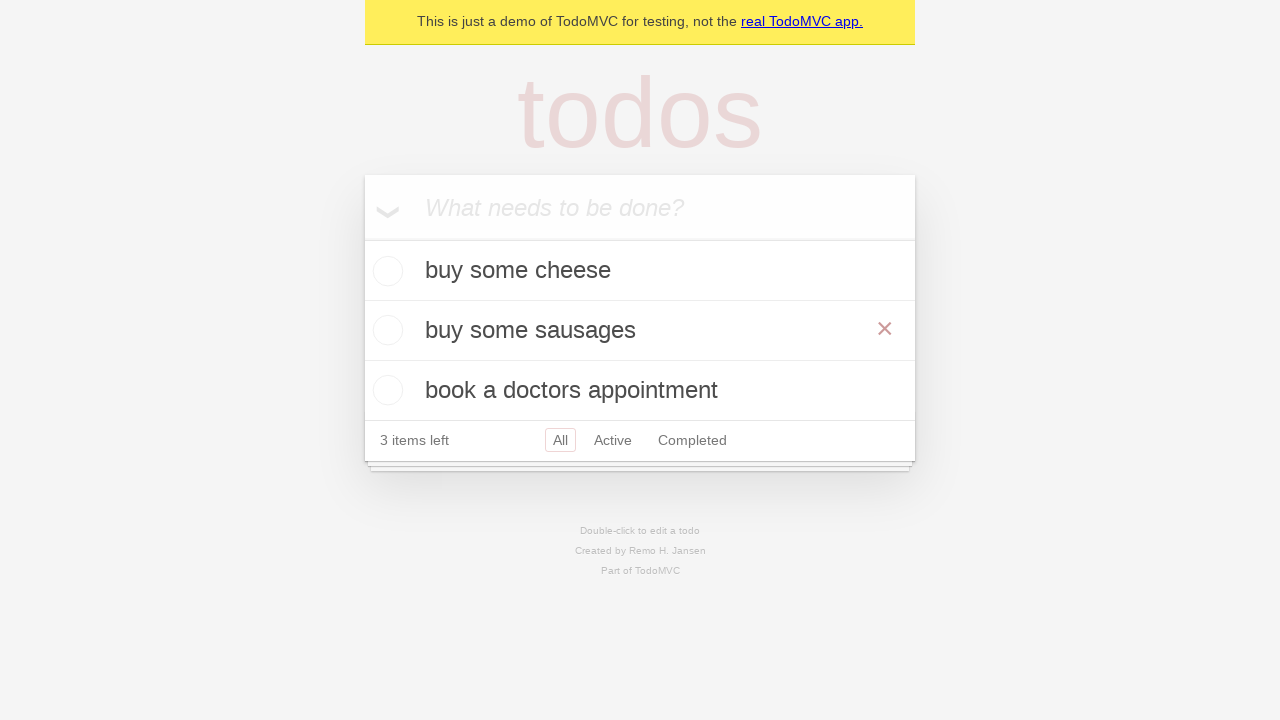